Verifies that clicking the Next button loads the next page of products

Starting URL: https://www.demoblaze.com/

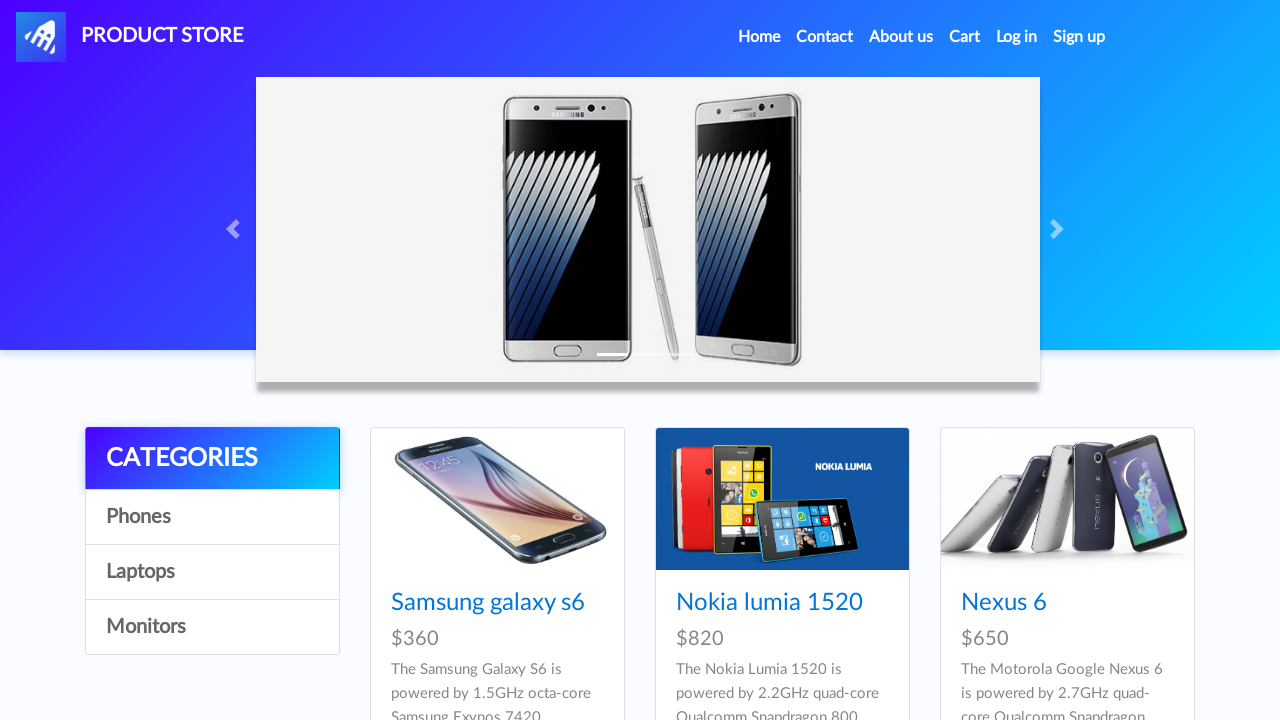

Clicked Next button to navigate to next product page at (1166, 385) on #next2
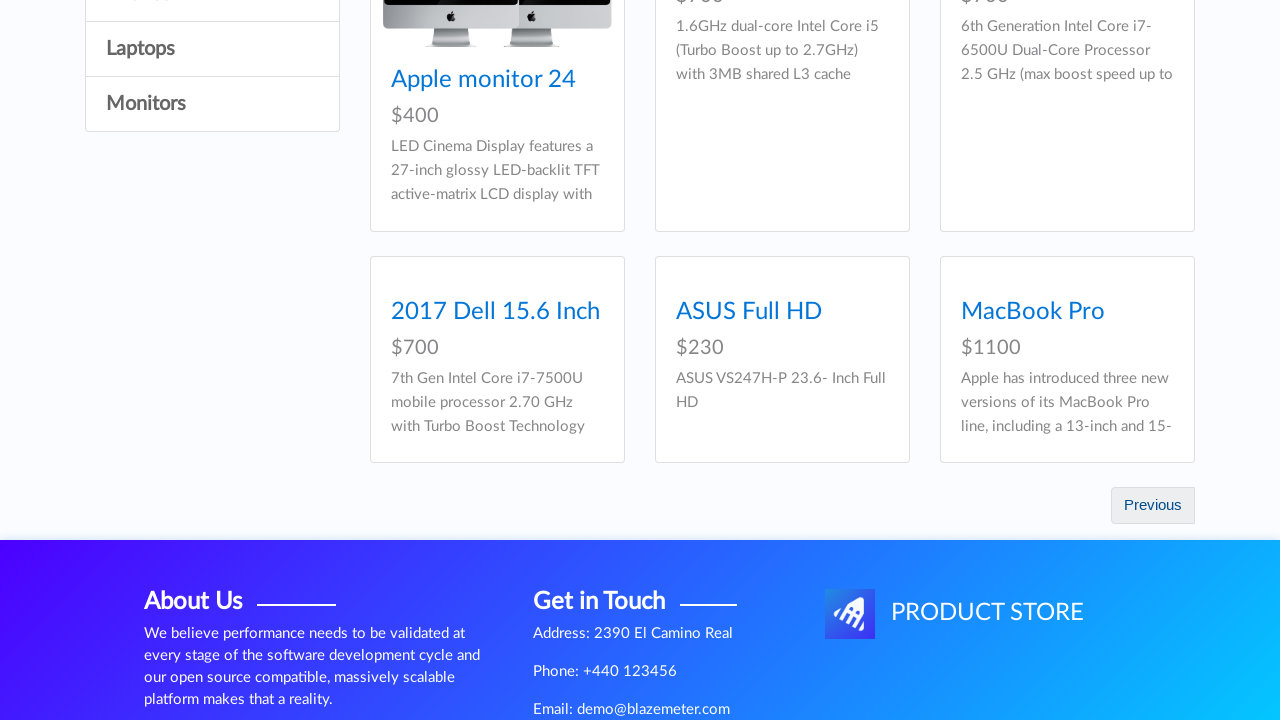

Product list container loaded after pagination
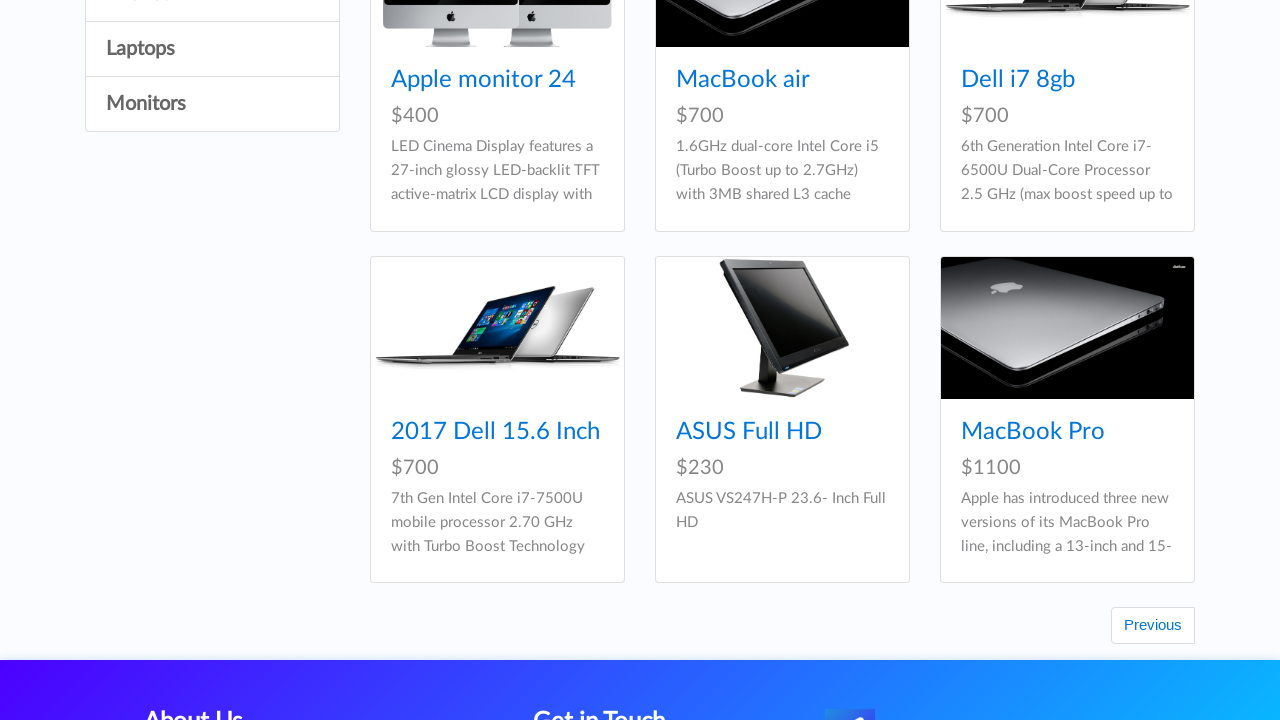

Verified product list is visible on next page
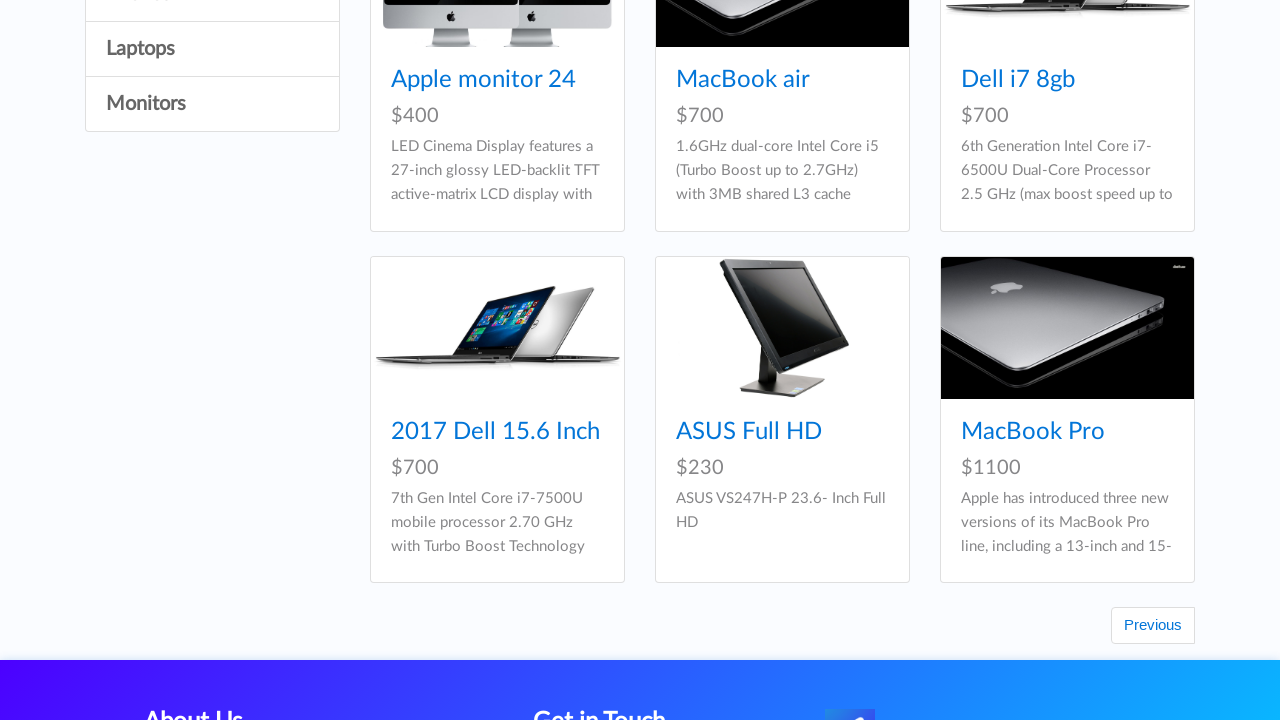

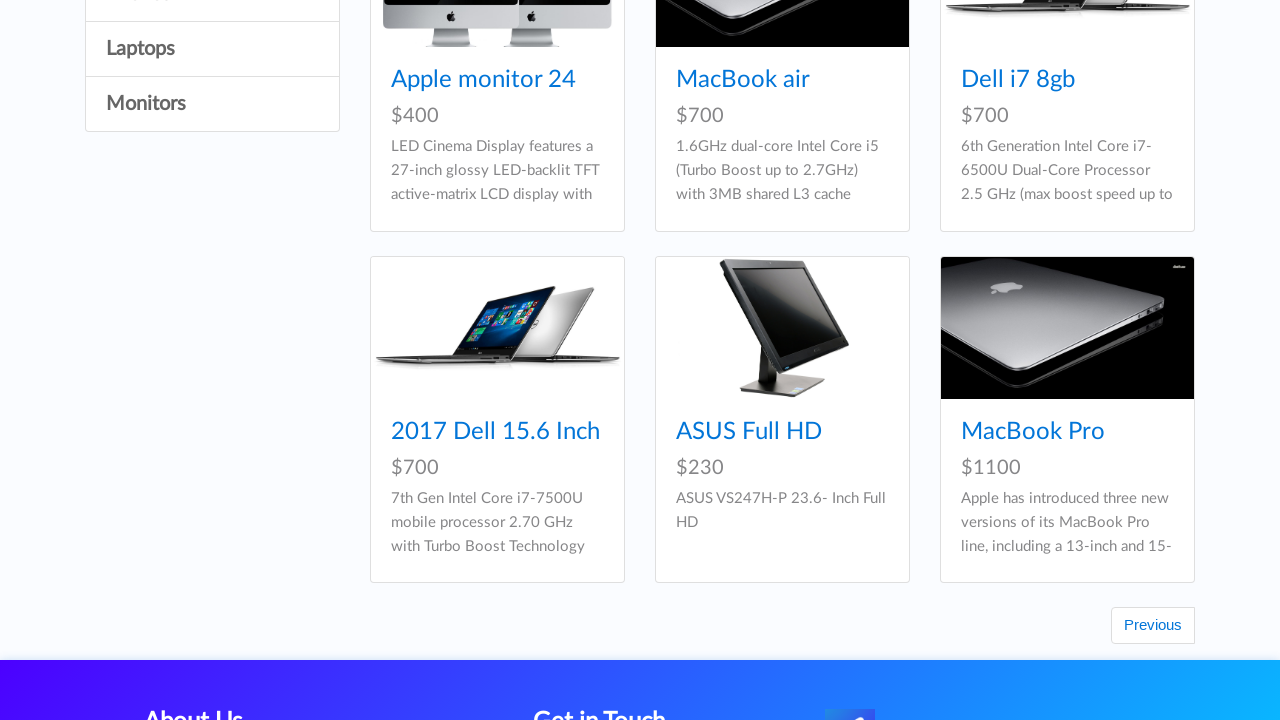